Tests checkbox functionality on a practice automation page by clicking all checkboxes on the page

Starting URL: https://rahulshettyacademy.com/AutomationPractice/

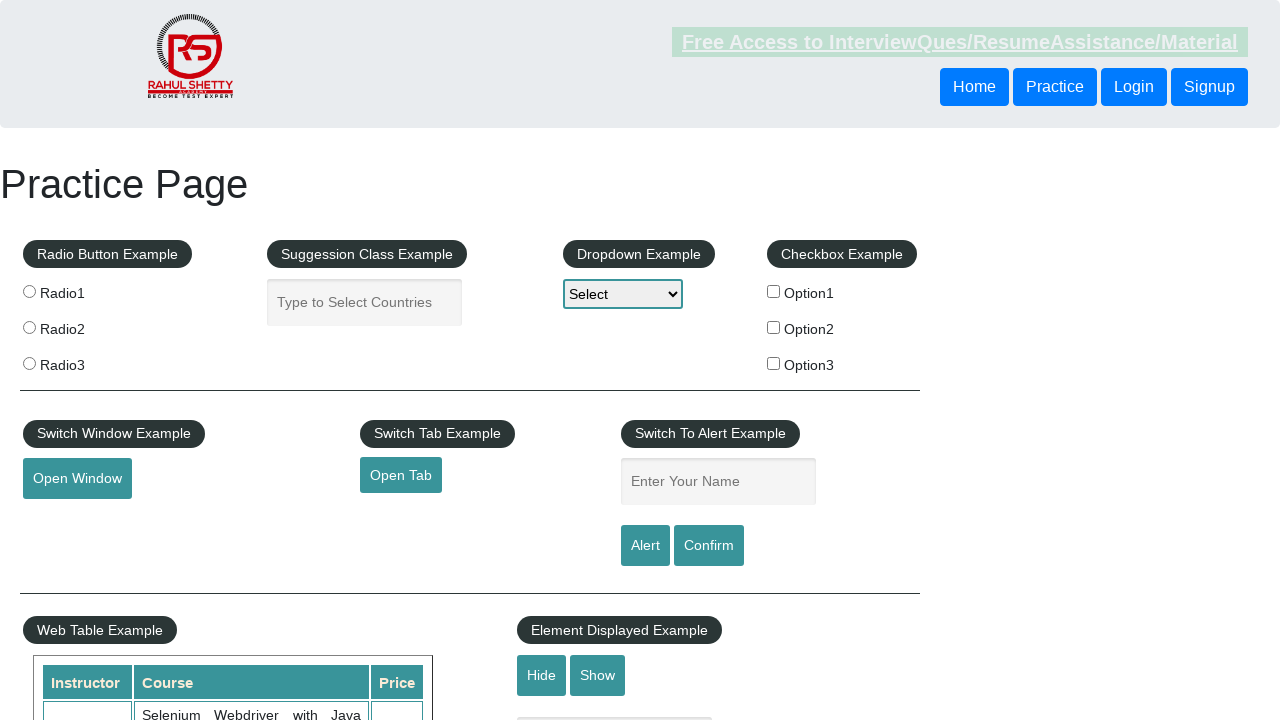

Navigated to Rahul Shetty Academy automation practice page
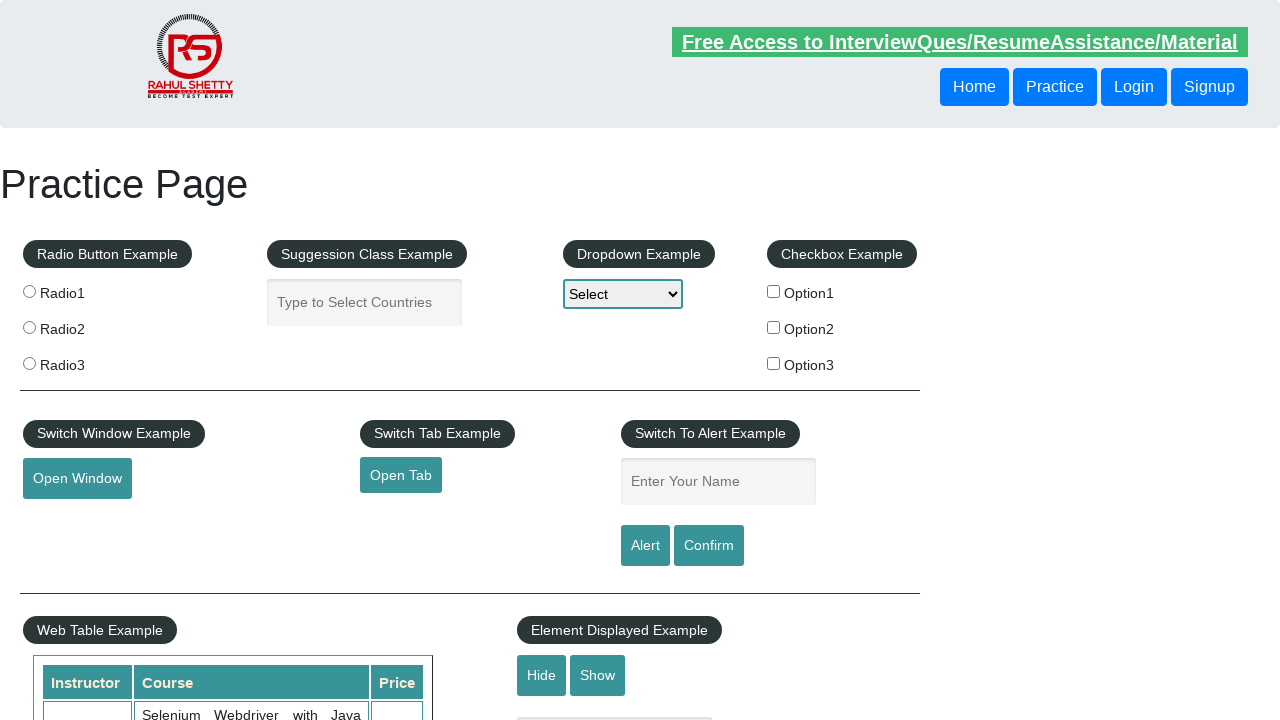

Located all checkboxes on the page
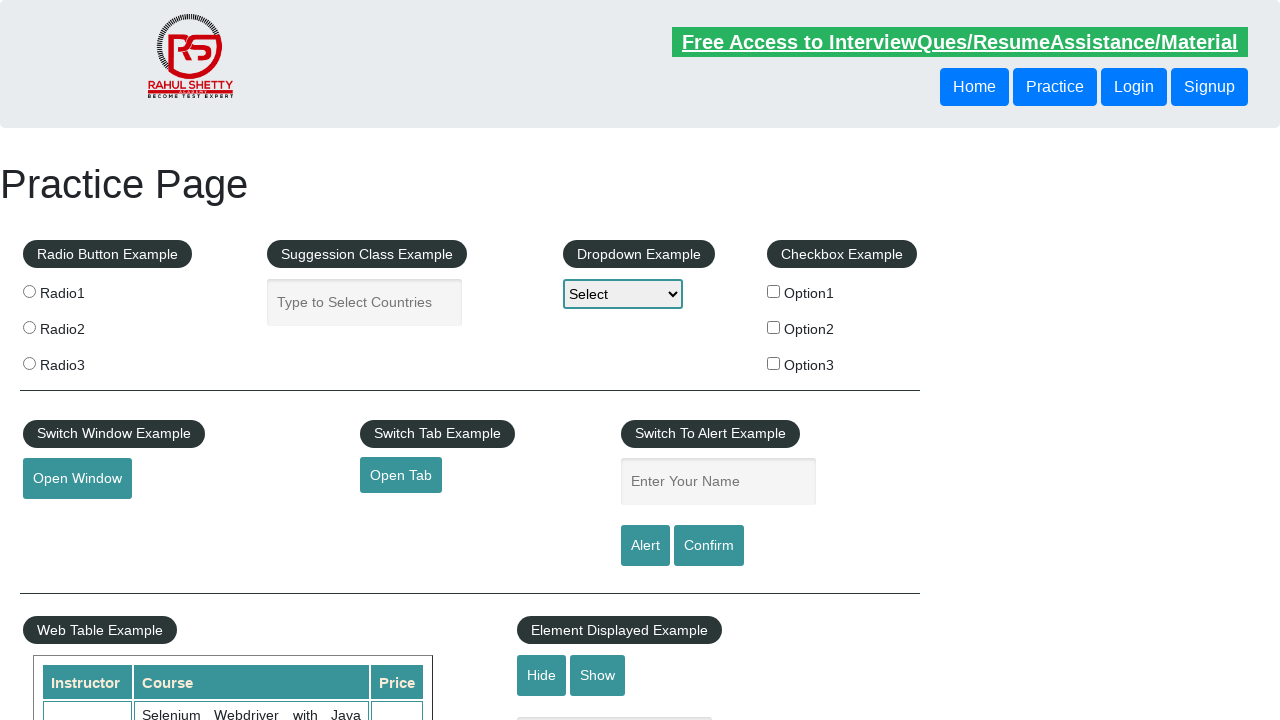

Waited for checkboxes to be available
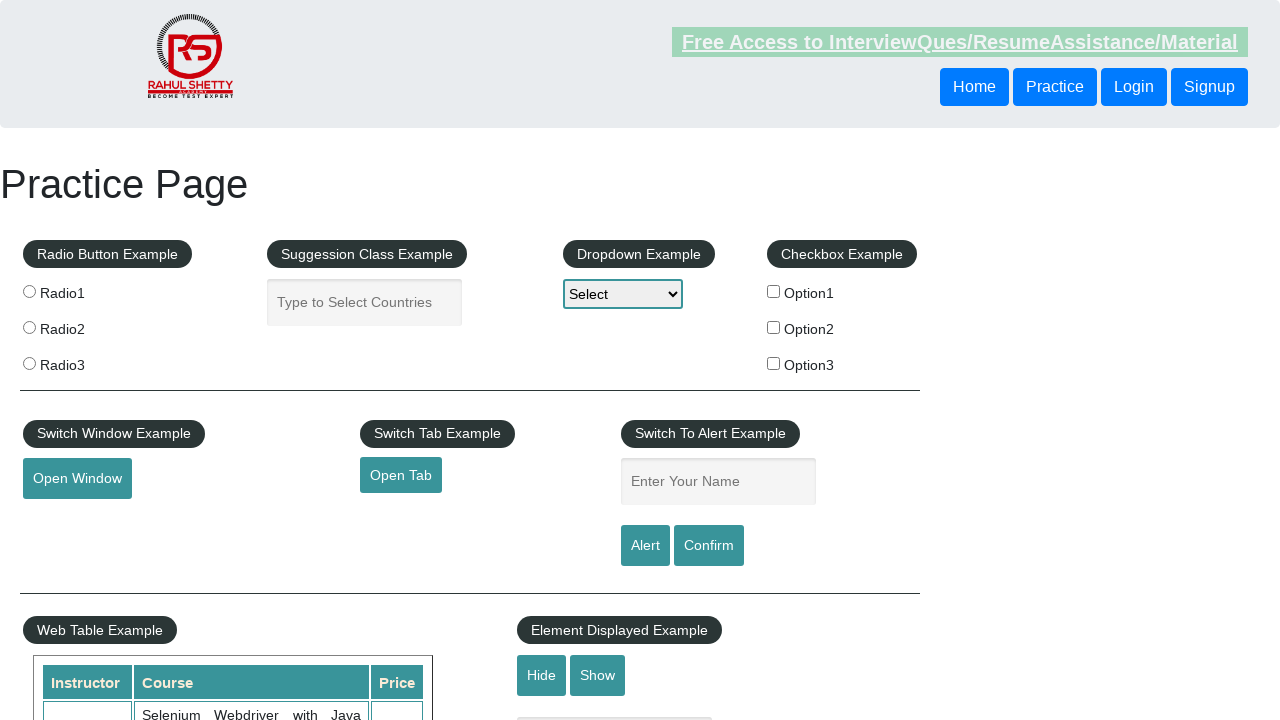

Found 3 checkboxes on the page
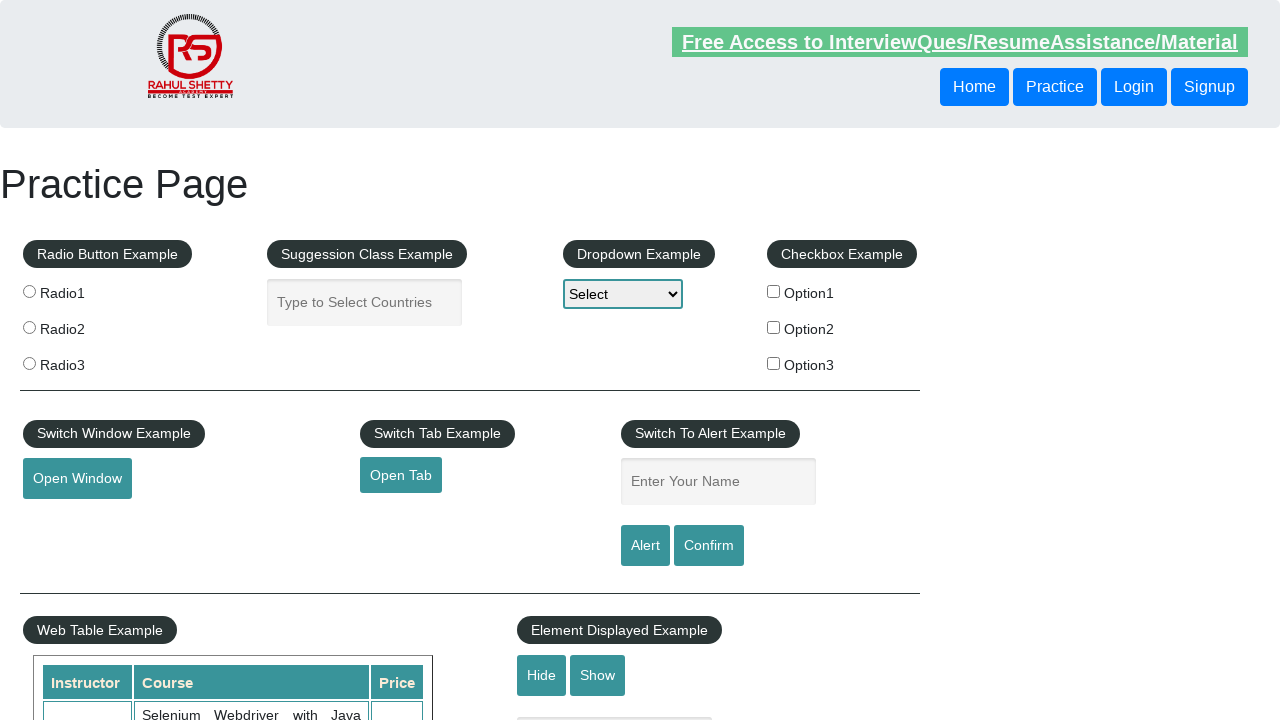

Clicked checkbox 1 of 3 at (774, 291) on input[type="checkbox"] >> nth=0
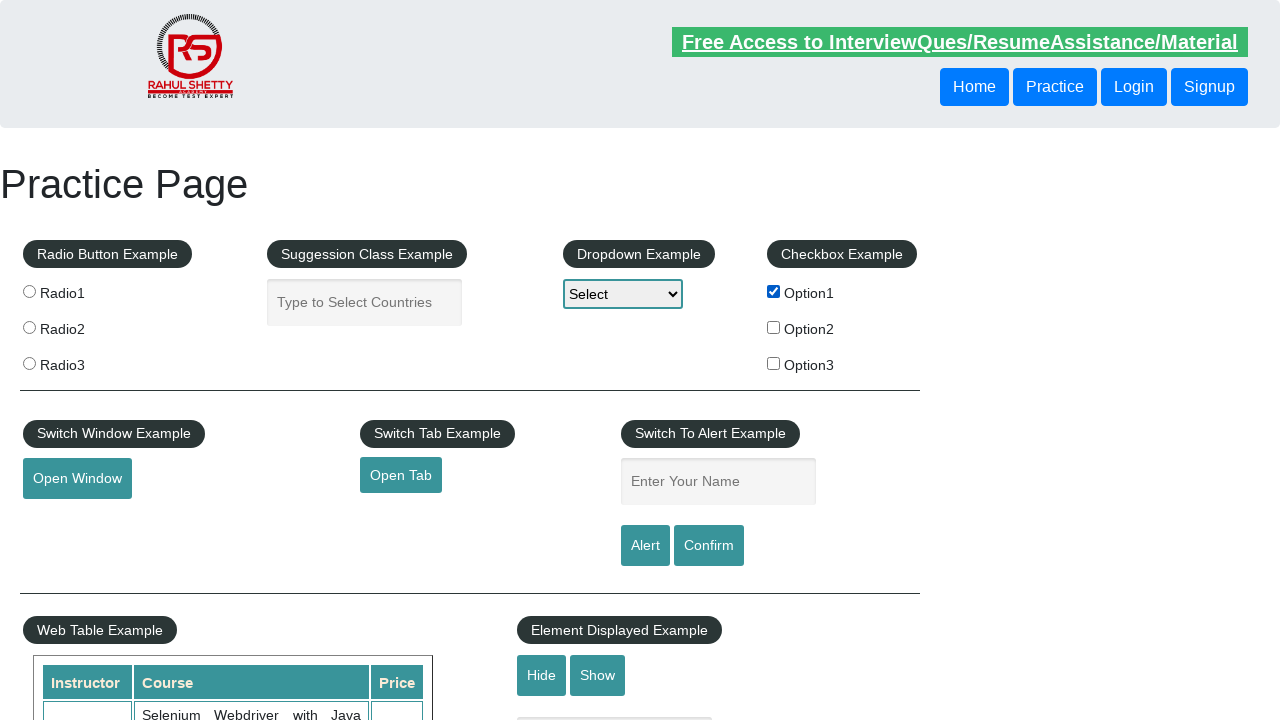

Clicked checkbox 2 of 3 at (774, 327) on input[type="checkbox"] >> nth=1
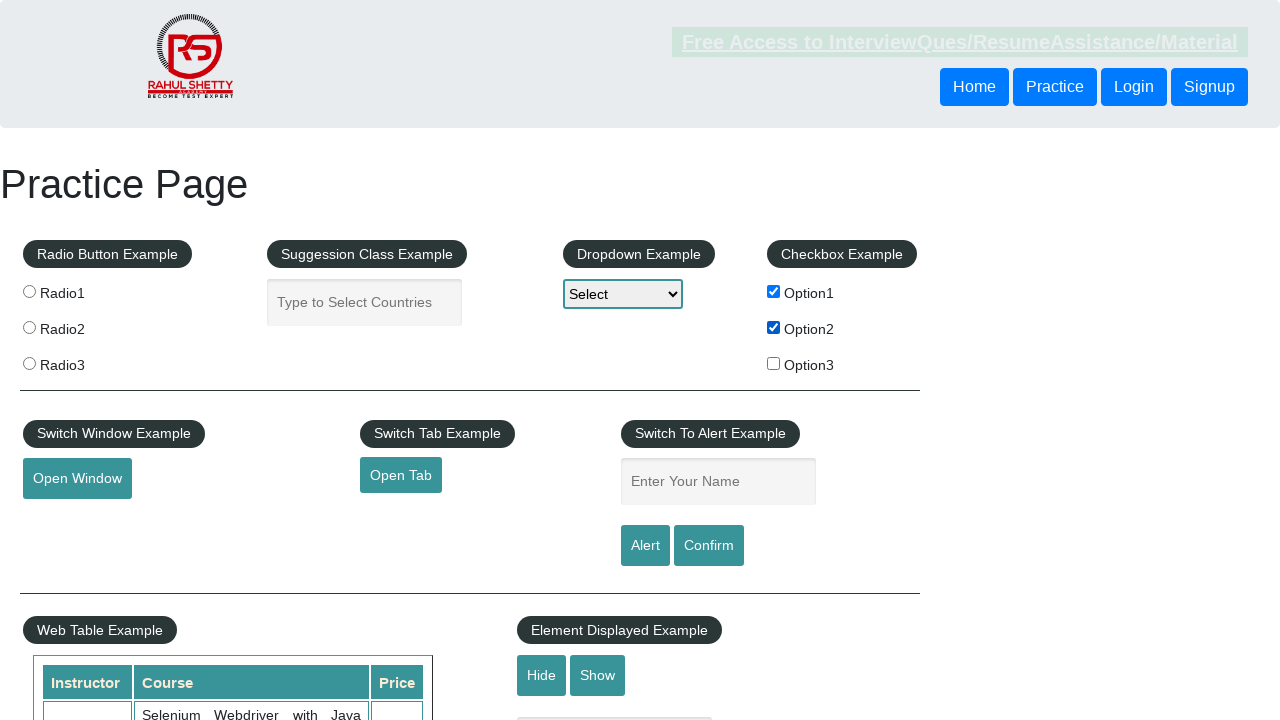

Clicked checkbox 3 of 3 at (774, 363) on input[type="checkbox"] >> nth=2
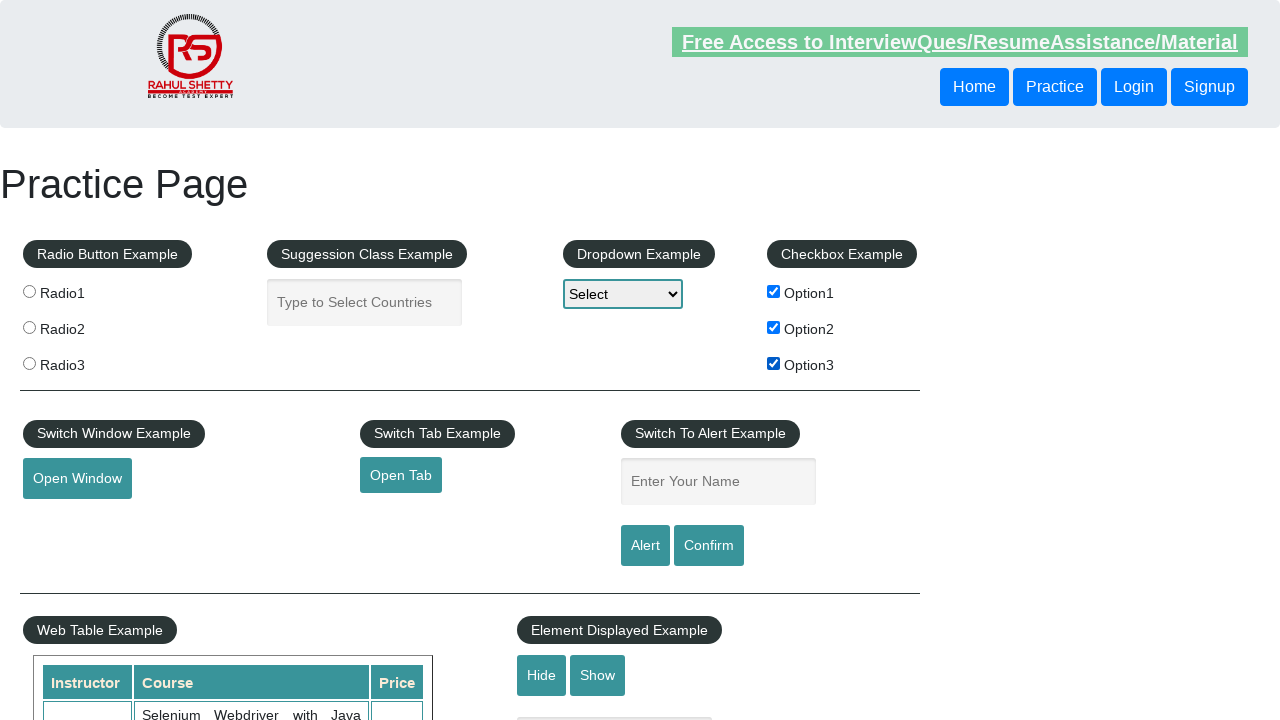

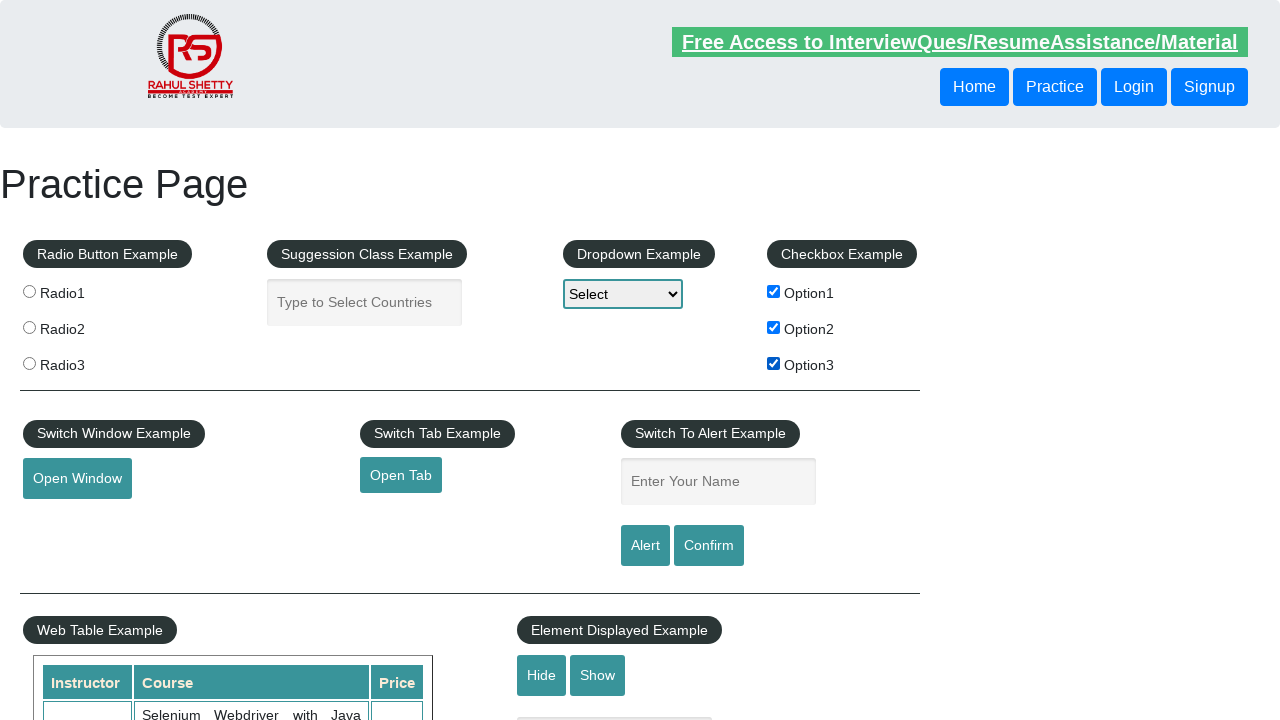